Tests a form by filling in first name, last name, email, and phone number fields with various input values to validate form behavior

Starting URL: https://erikdark.github.io/Qa_autotest_04/

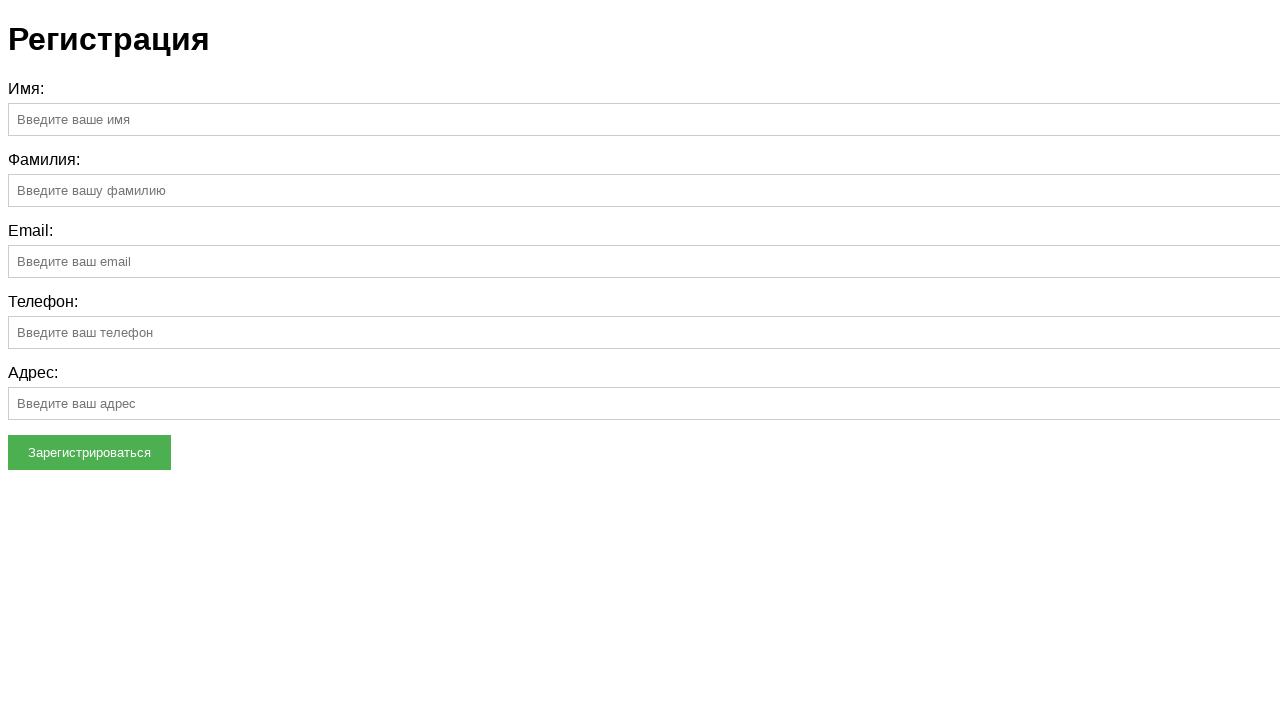

Navigated to form validation test page
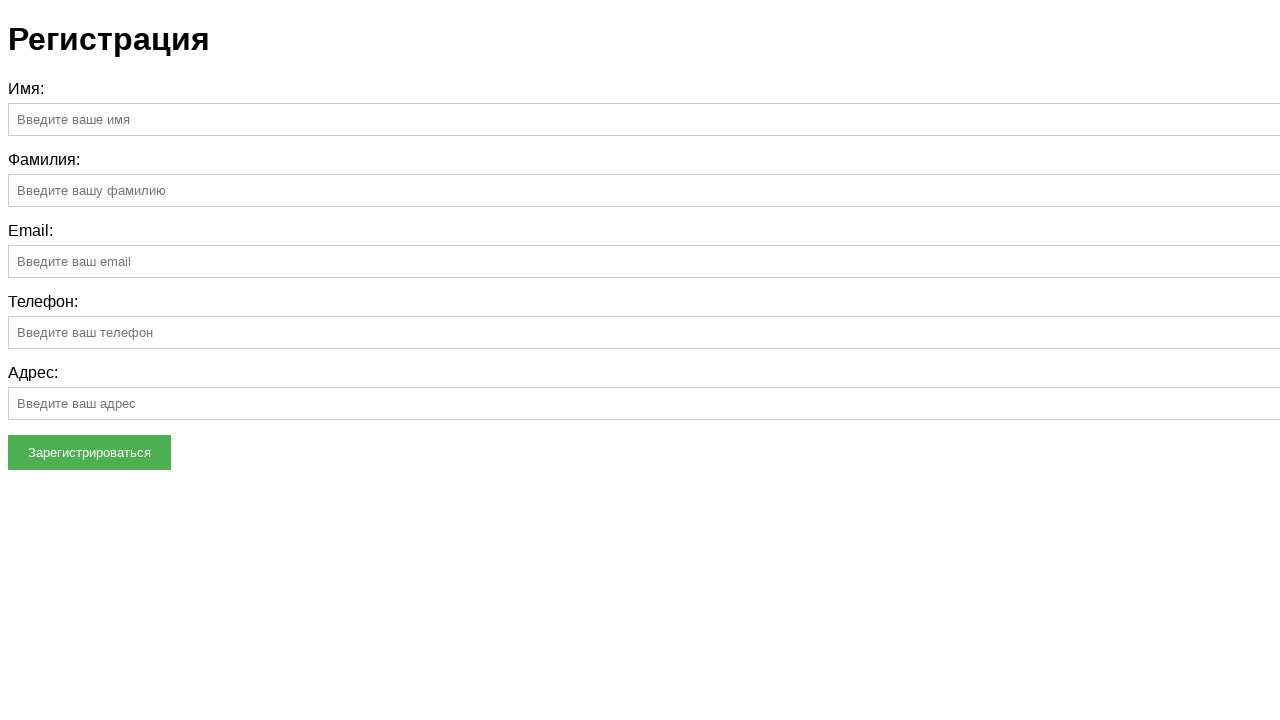

Filled first name field with 'A' on #firstName
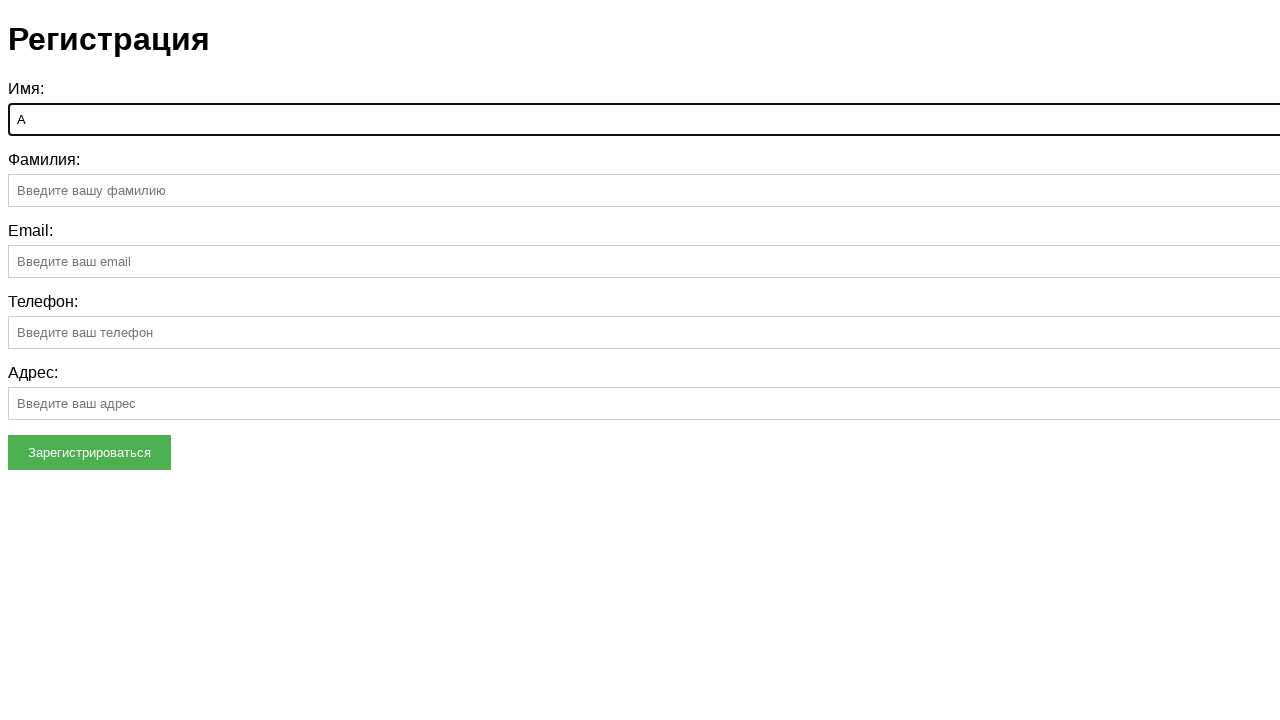

Filled last name field with '*' on #lastName
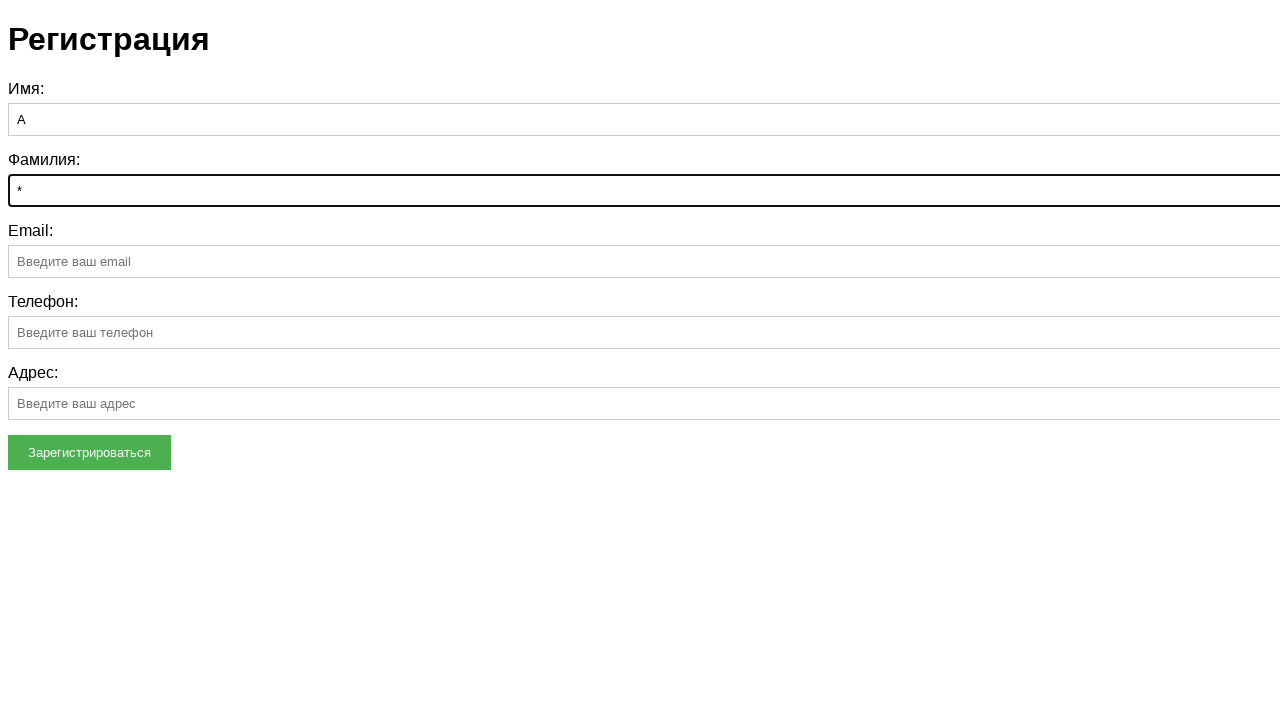

Filled email field with 'invalid-email@eeer.rr' on #email
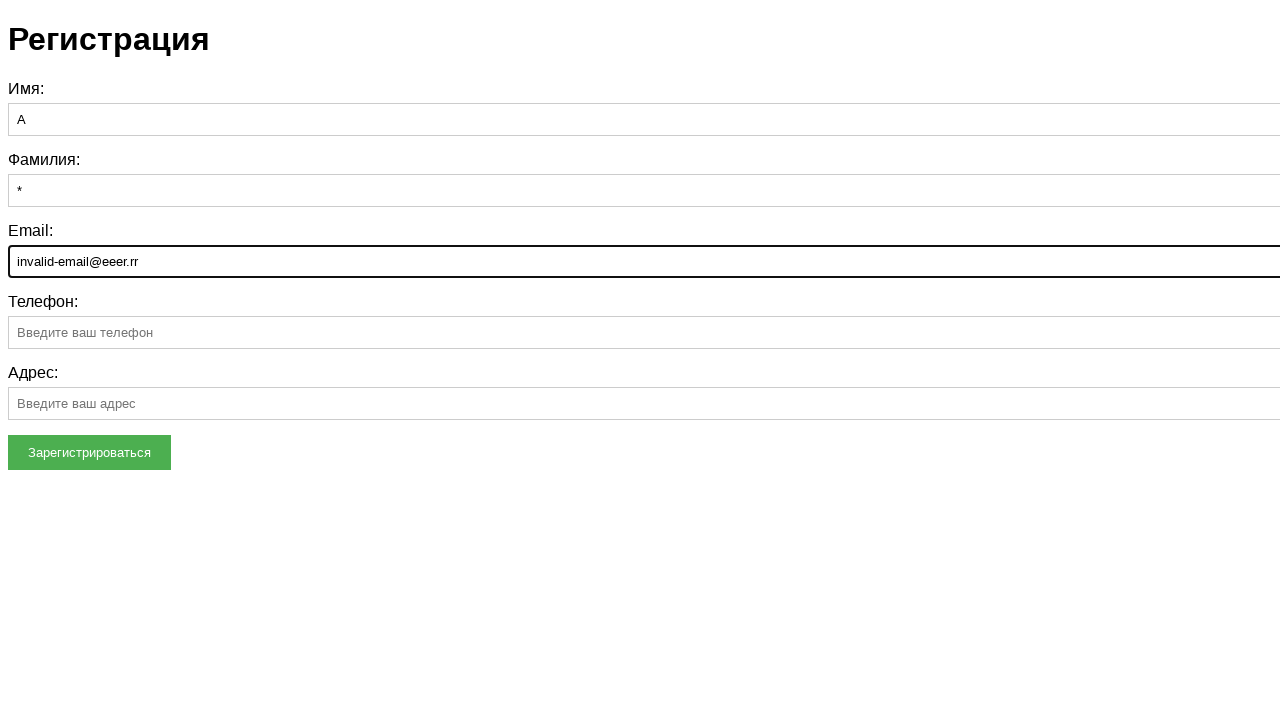

Filled phone field with '1234567890' on #phone
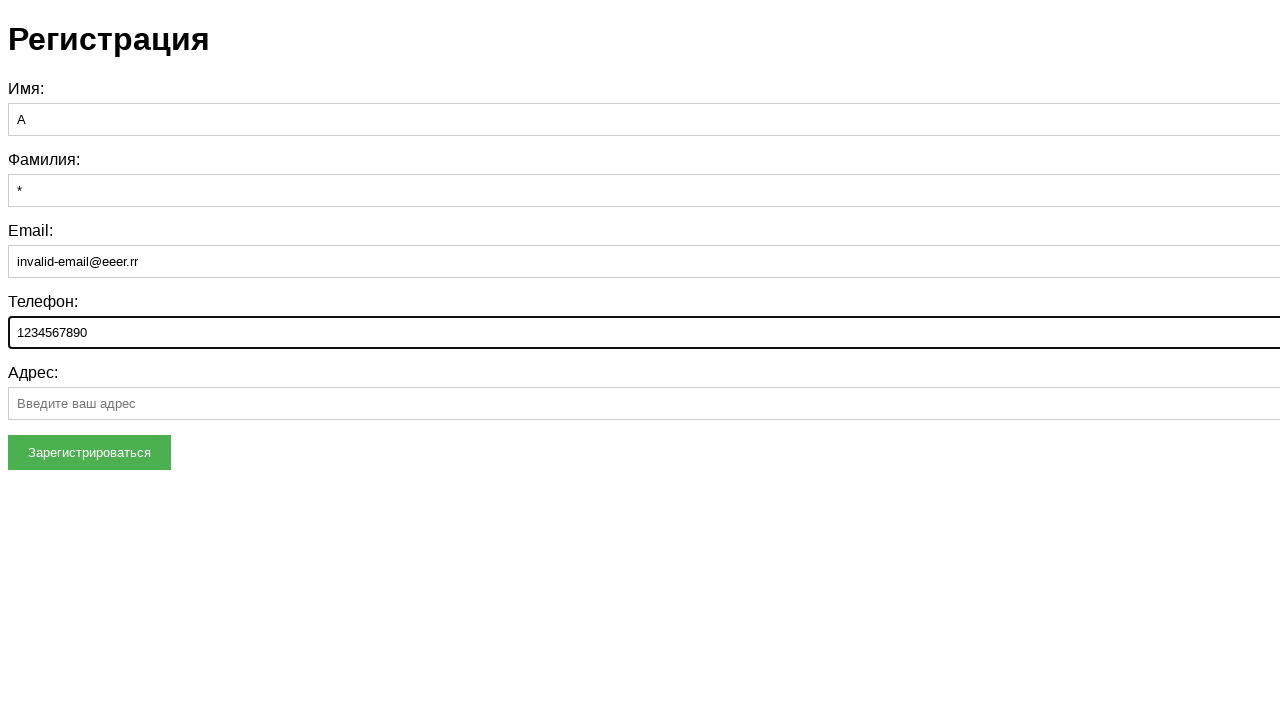

Verified first name field contains at least 1 character
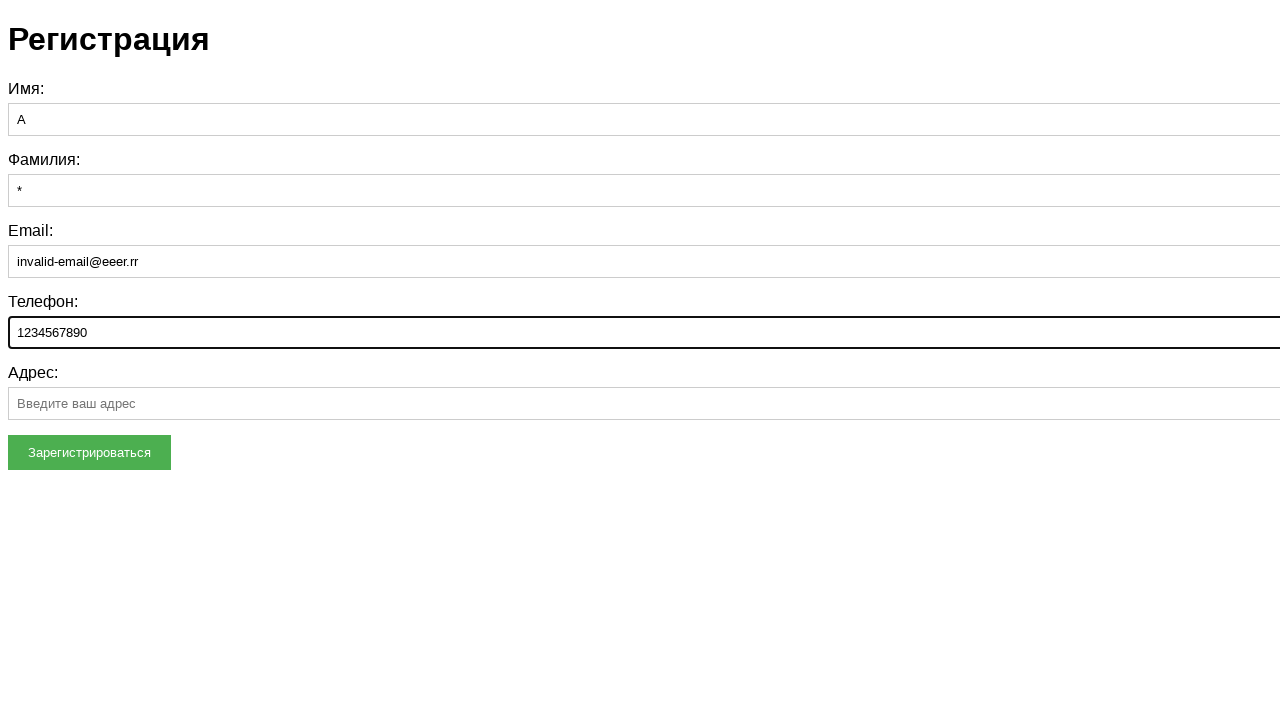

Verified last name field contains at least 1 character
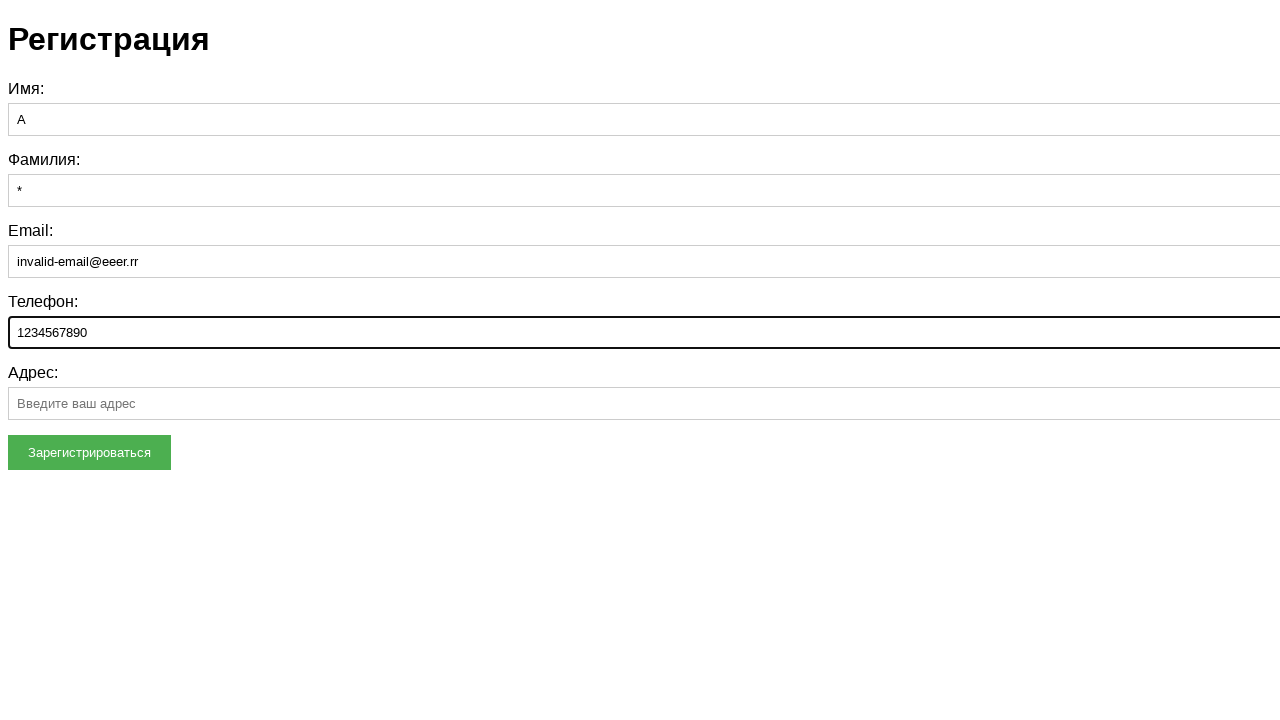

Verified email field contains '@' character
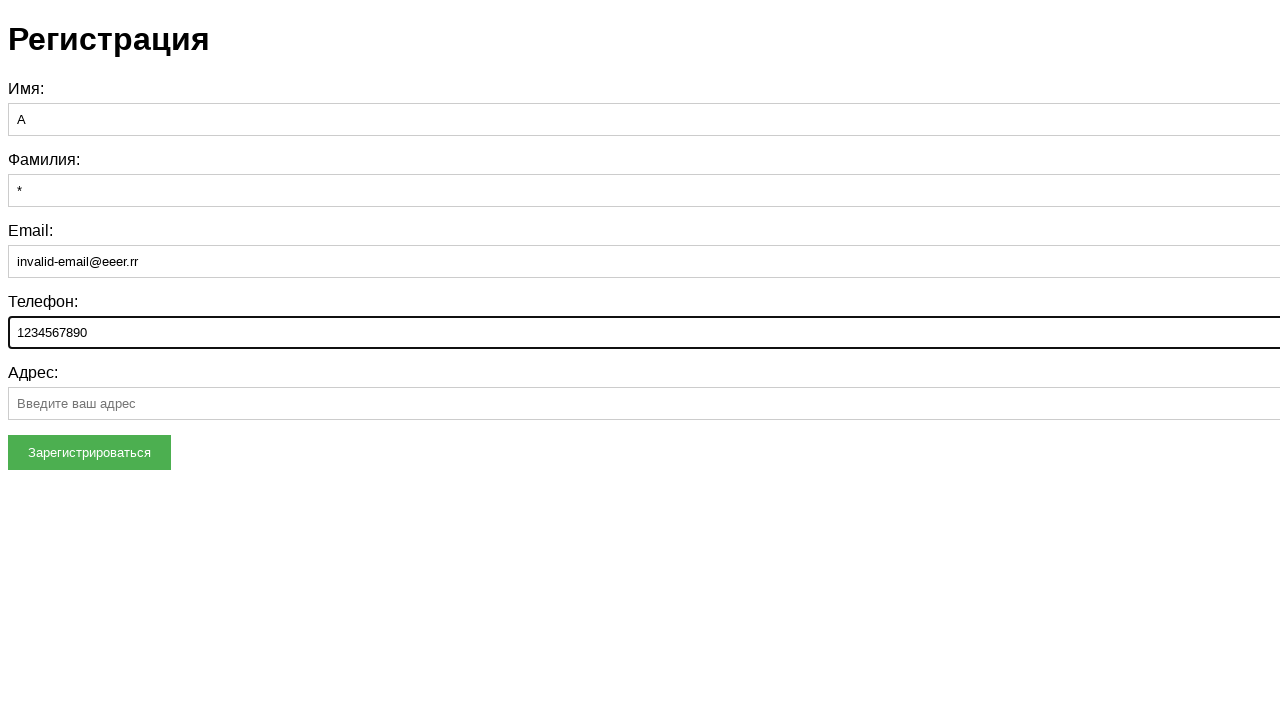

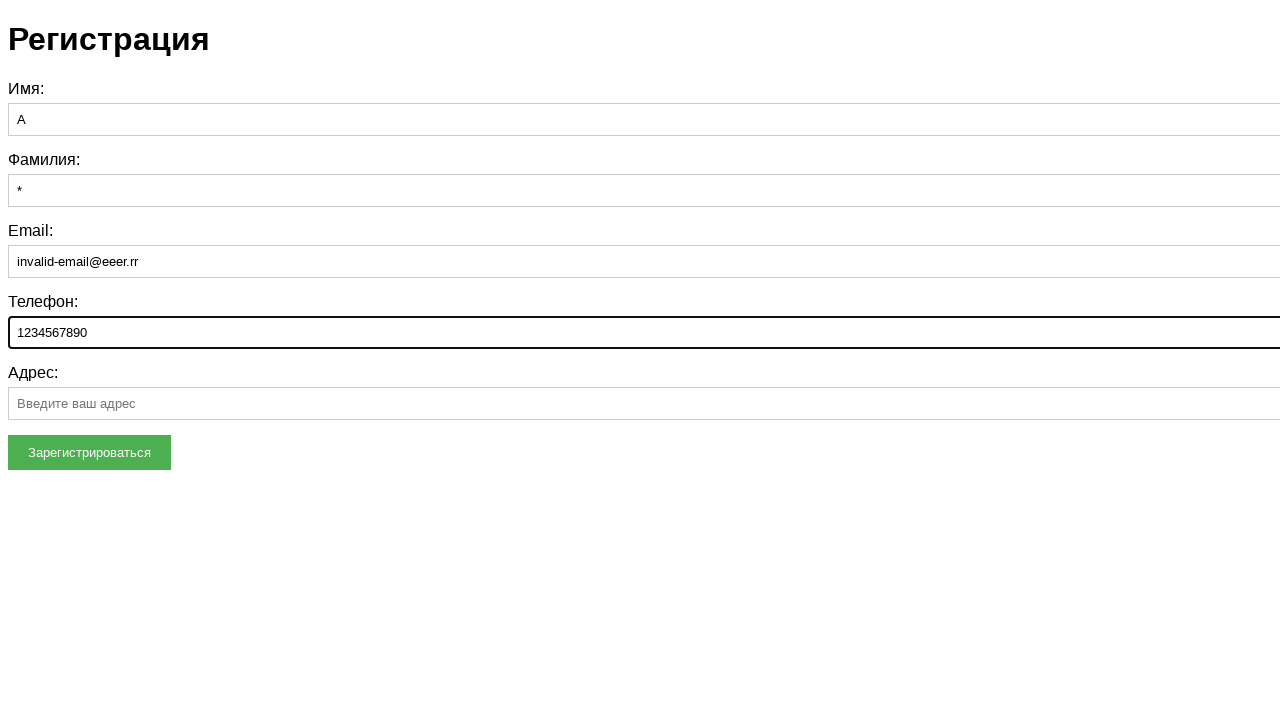